Tests confirm dialog by clicking button and dismissing the confirmation

Starting URL: https://demoqa.com/alerts

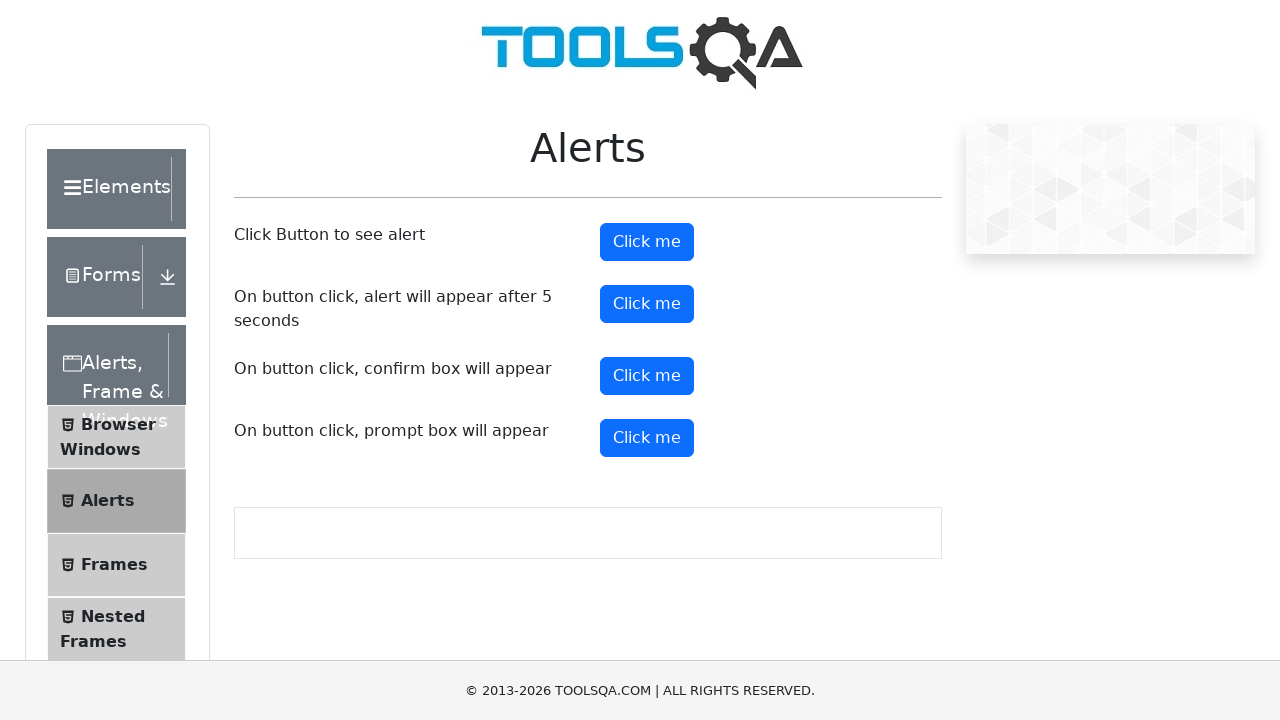

Set up dialog handler to dismiss confirmation dialog
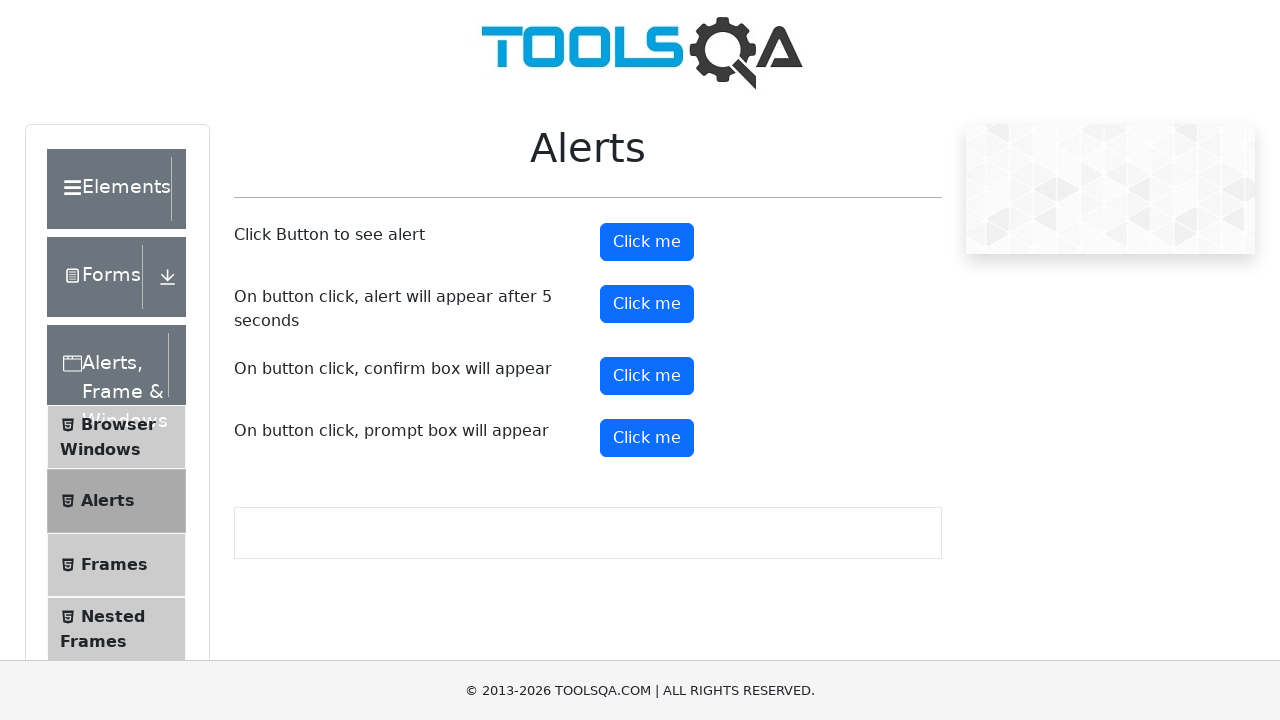

Clicked confirm button to trigger confirmation dialog at (647, 376) on #confirmButton
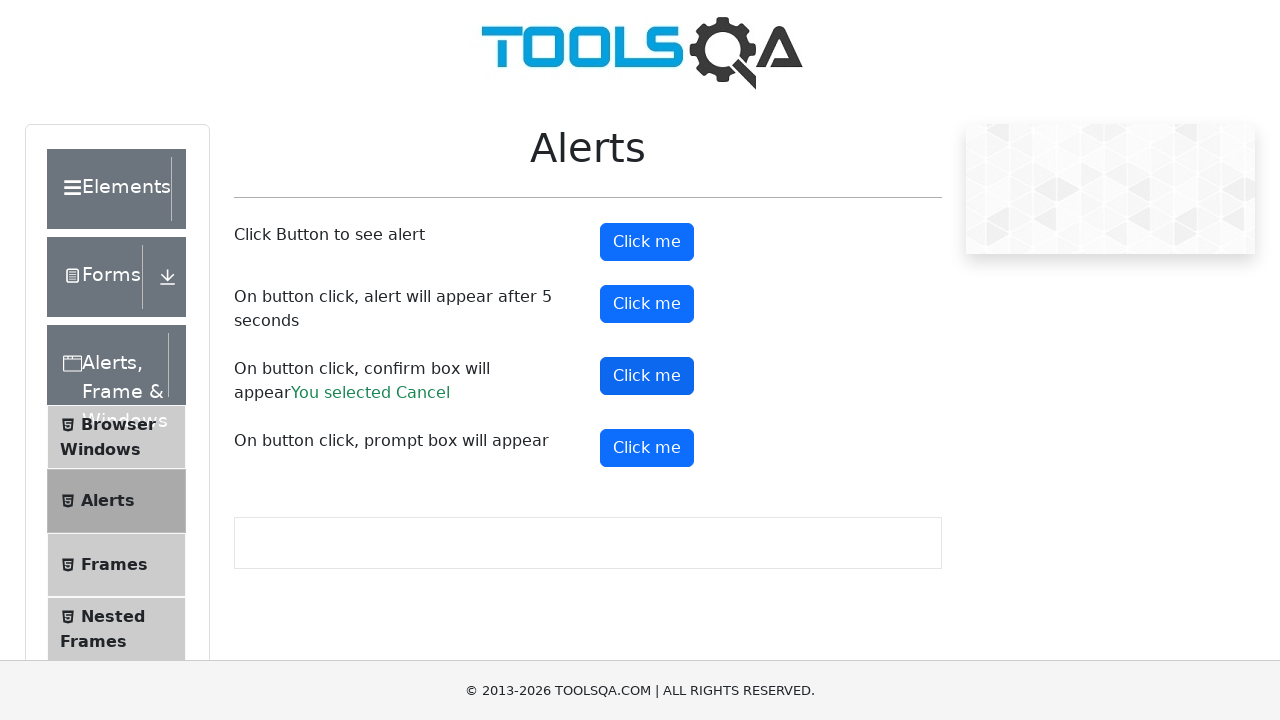

Confirmation dialog dismissed and result message appeared with 'Cancel' selected
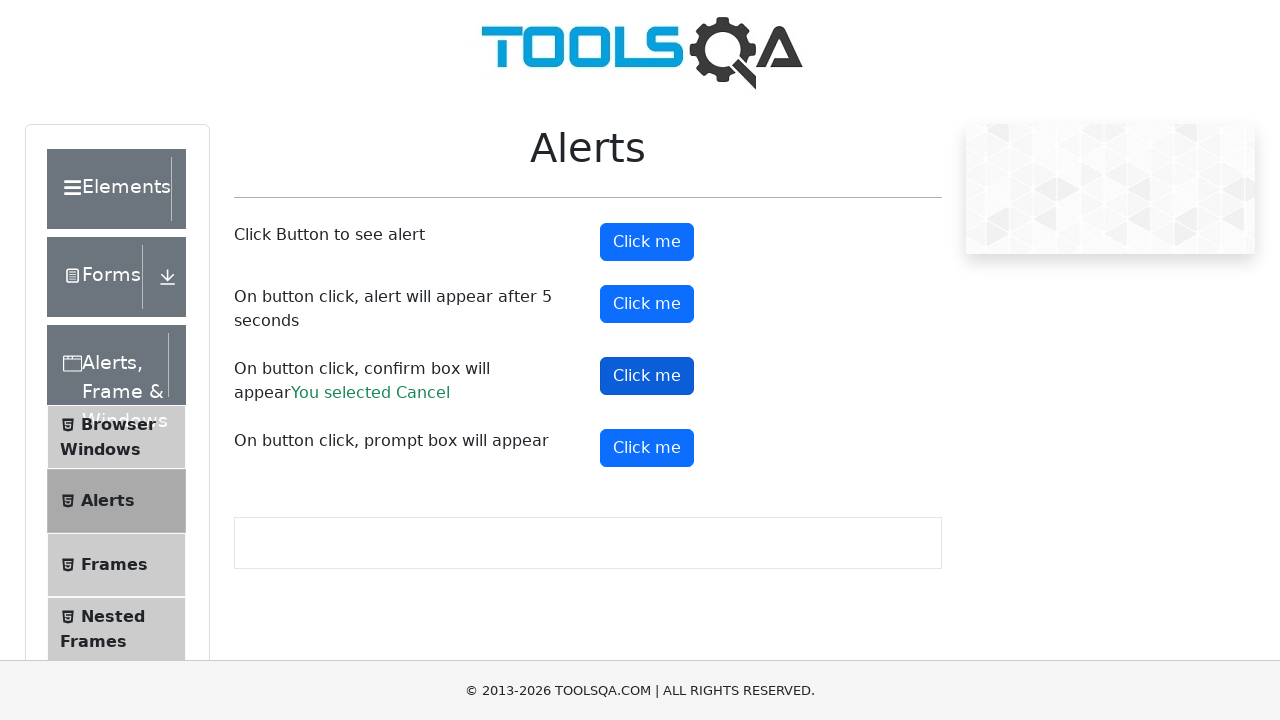

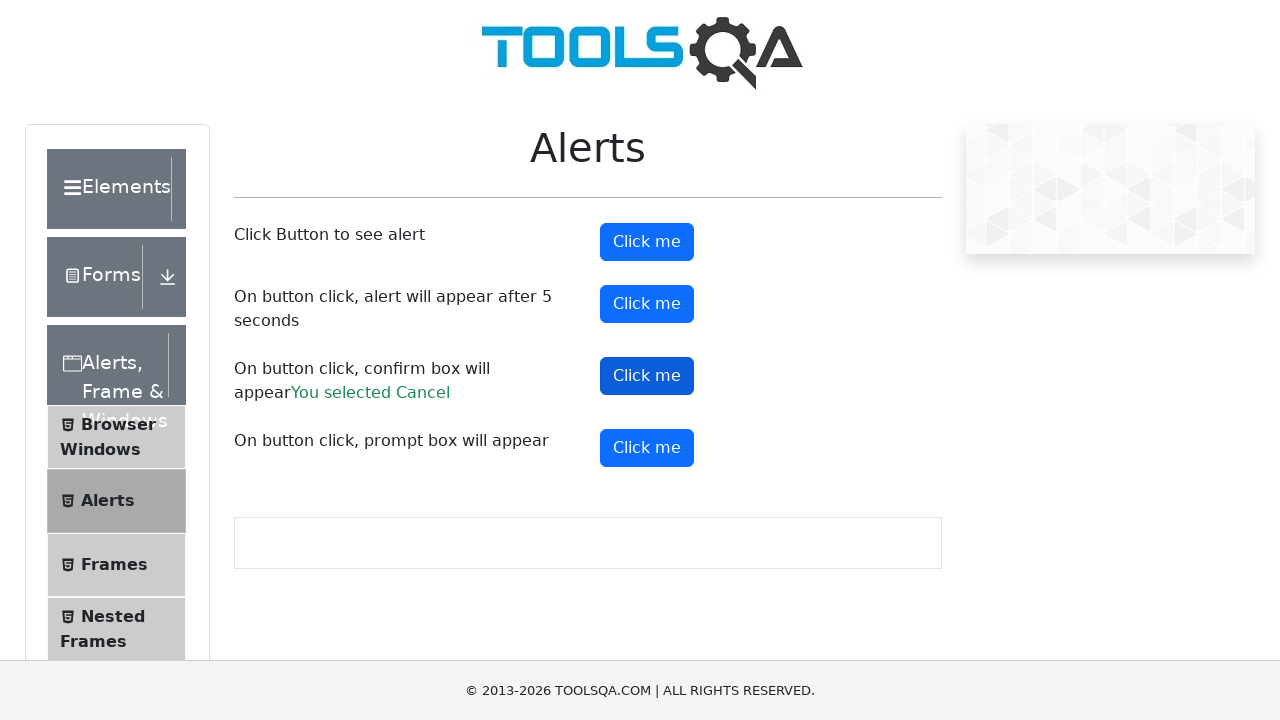